Tests accepting a JavaScript alert by clicking a button to trigger the alert, verifying its text, and accepting it

Starting URL: https://automationfc.github.io/basic-form/

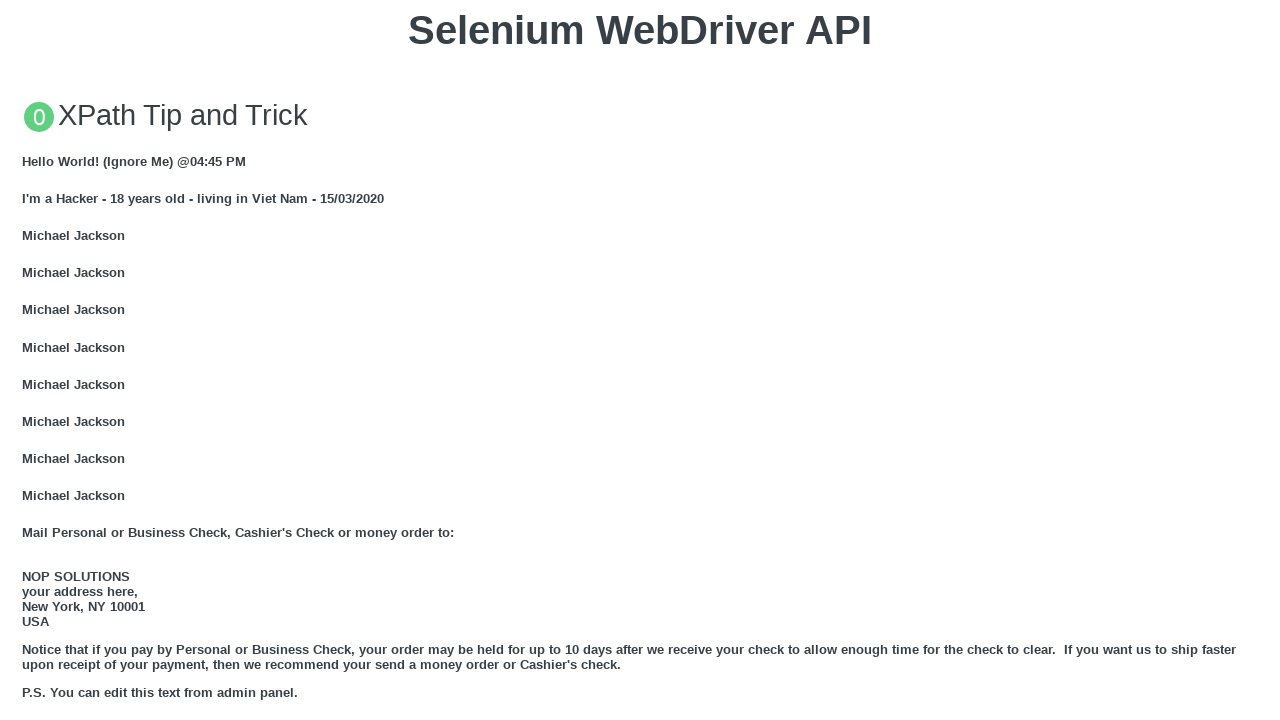

Clicked button to trigger JavaScript alert at (640, 360) on xpath=//button[text()='Click for JS Alert']
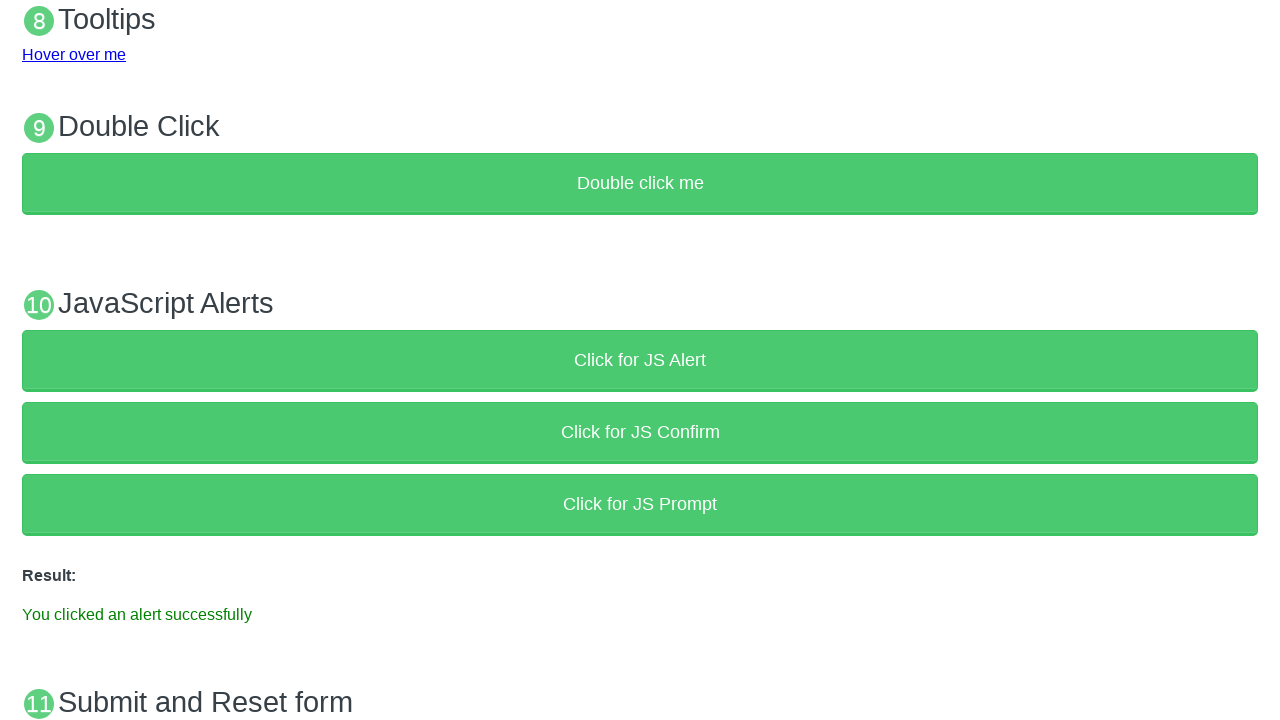

Set up dialog handler to accept alert
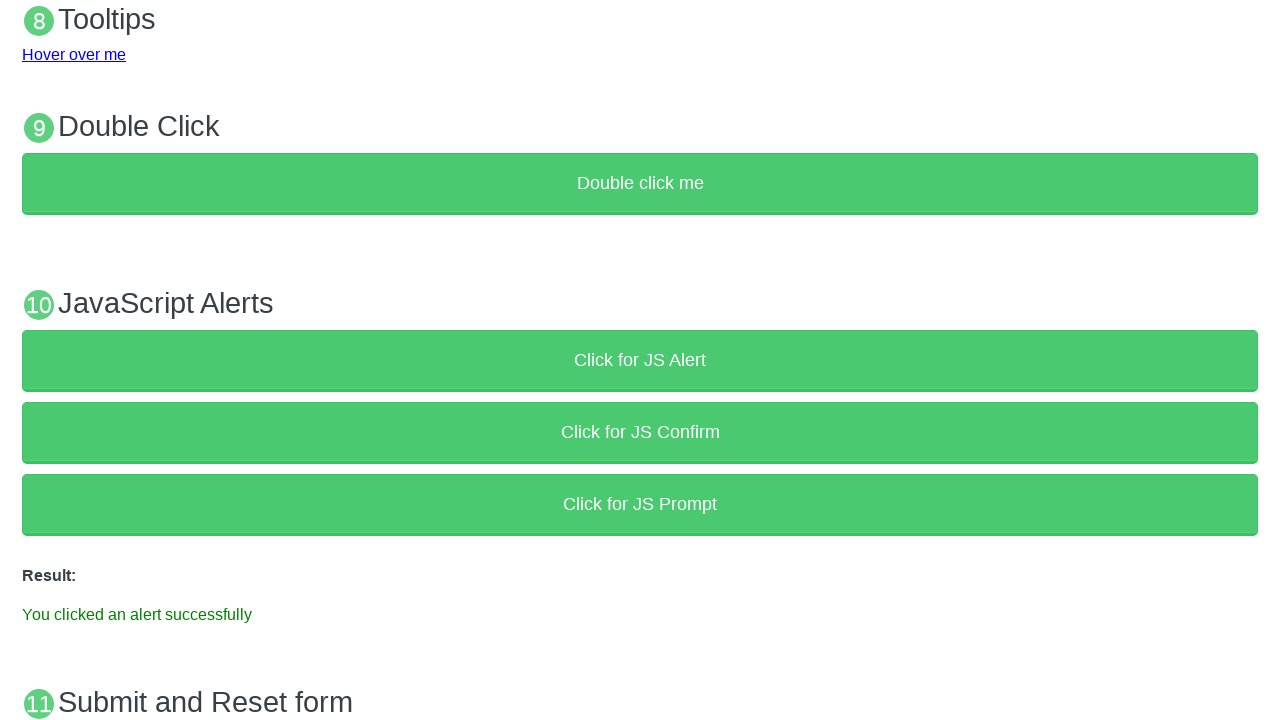

Verified success message appeared after accepting alert
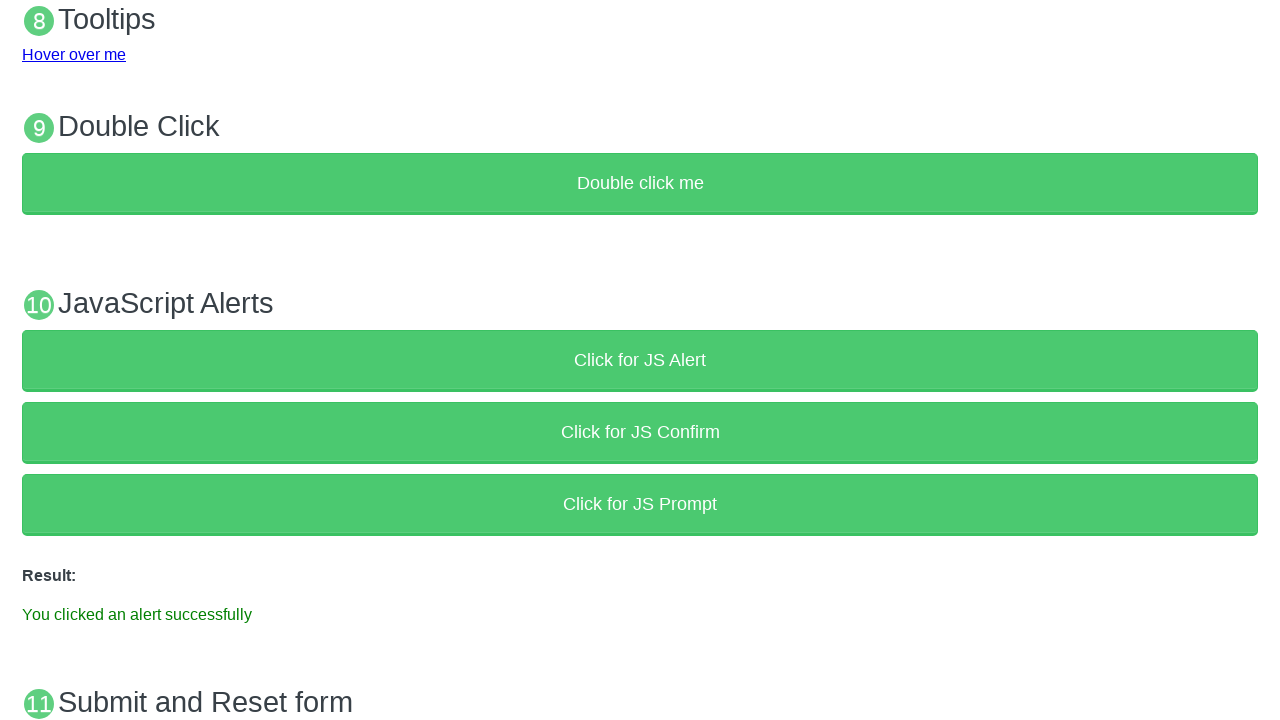

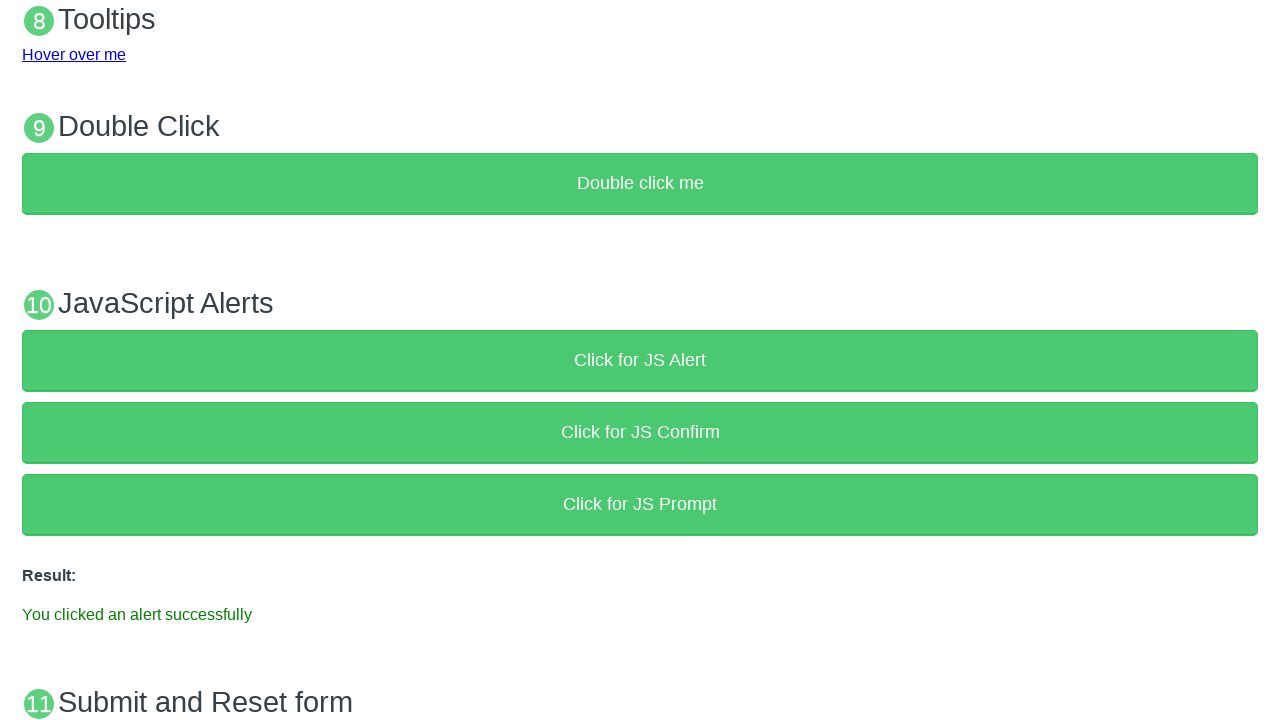